Navigates to the Sauce Labs test guinea pig page and verifies that the main heading contains the expected text "This page is a Selenium sandbox".

Starting URL: https://saucelabs.com/test/guinea-pig

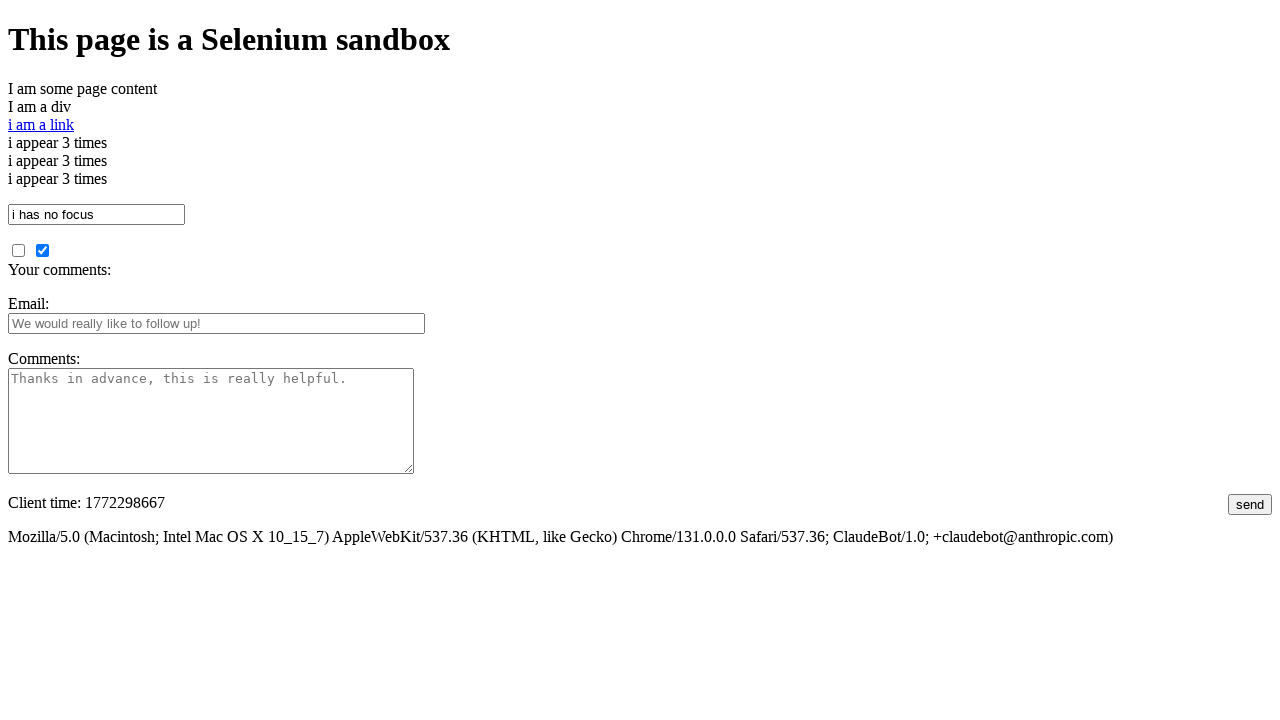

Navigated to Sauce Labs test guinea pig page
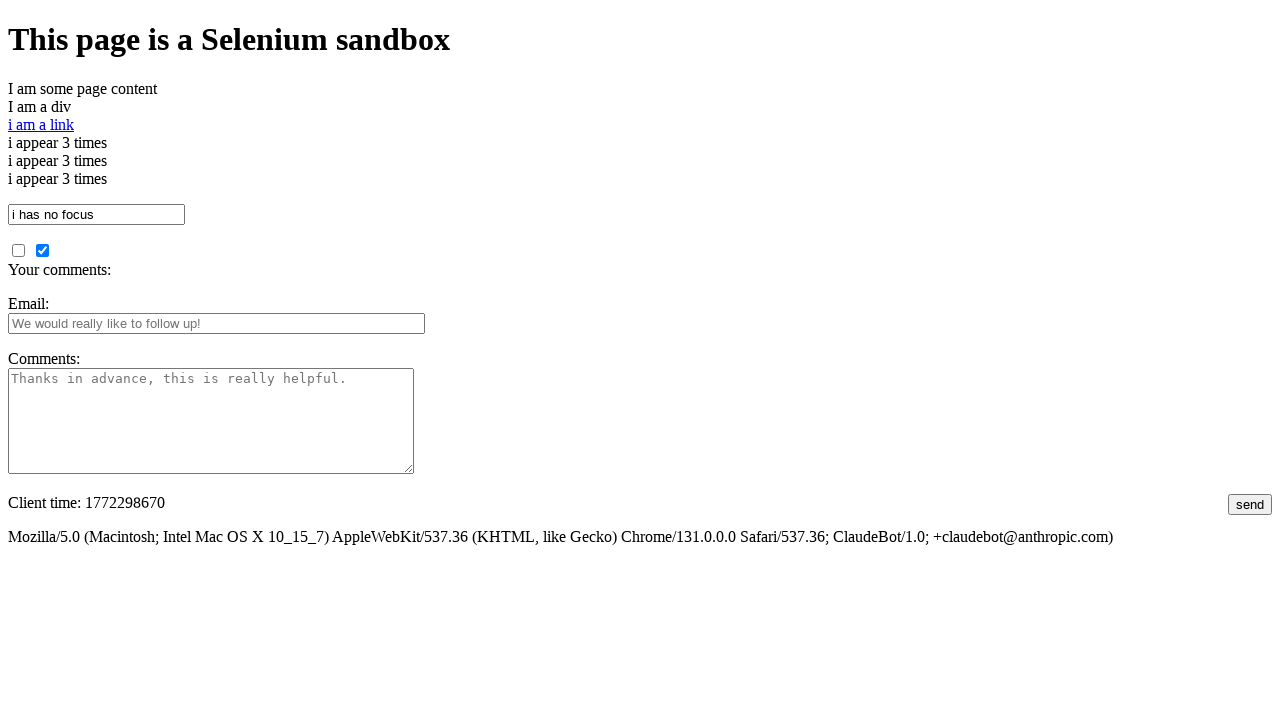

Located main heading element
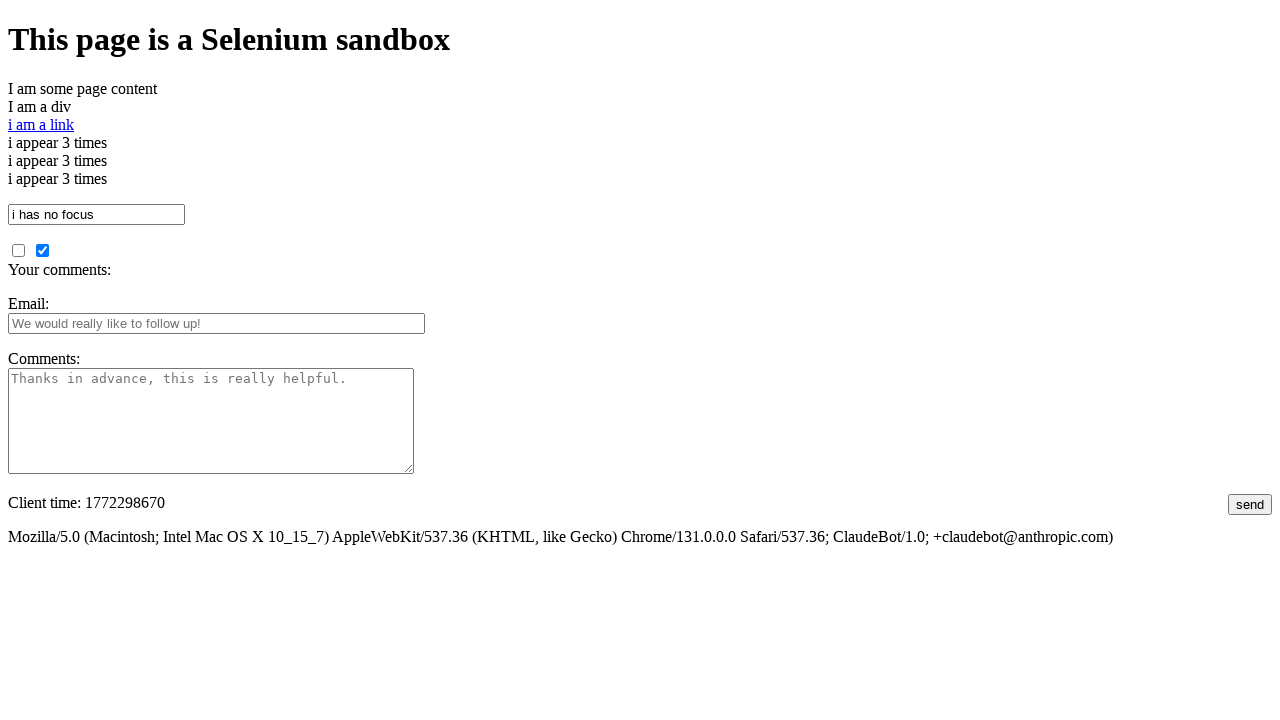

Heading element is visible and ready
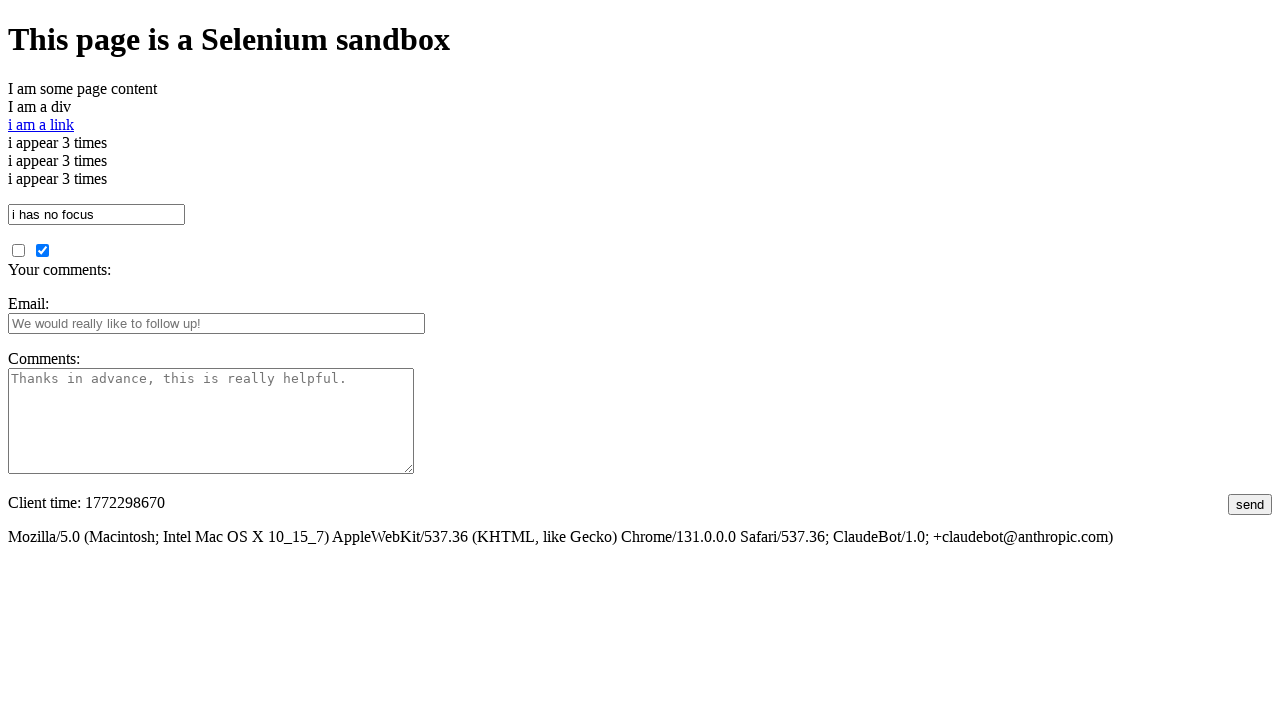

Verified heading contains expected text 'This page is a Selenium sandbox'
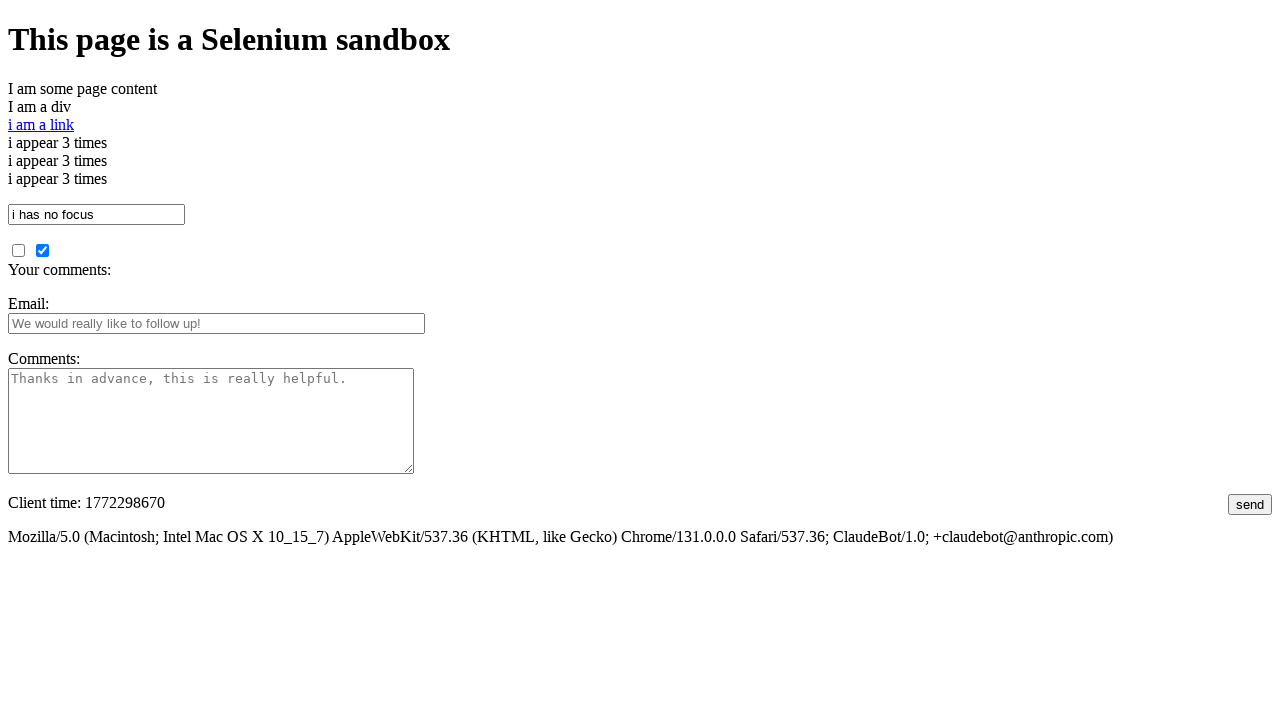

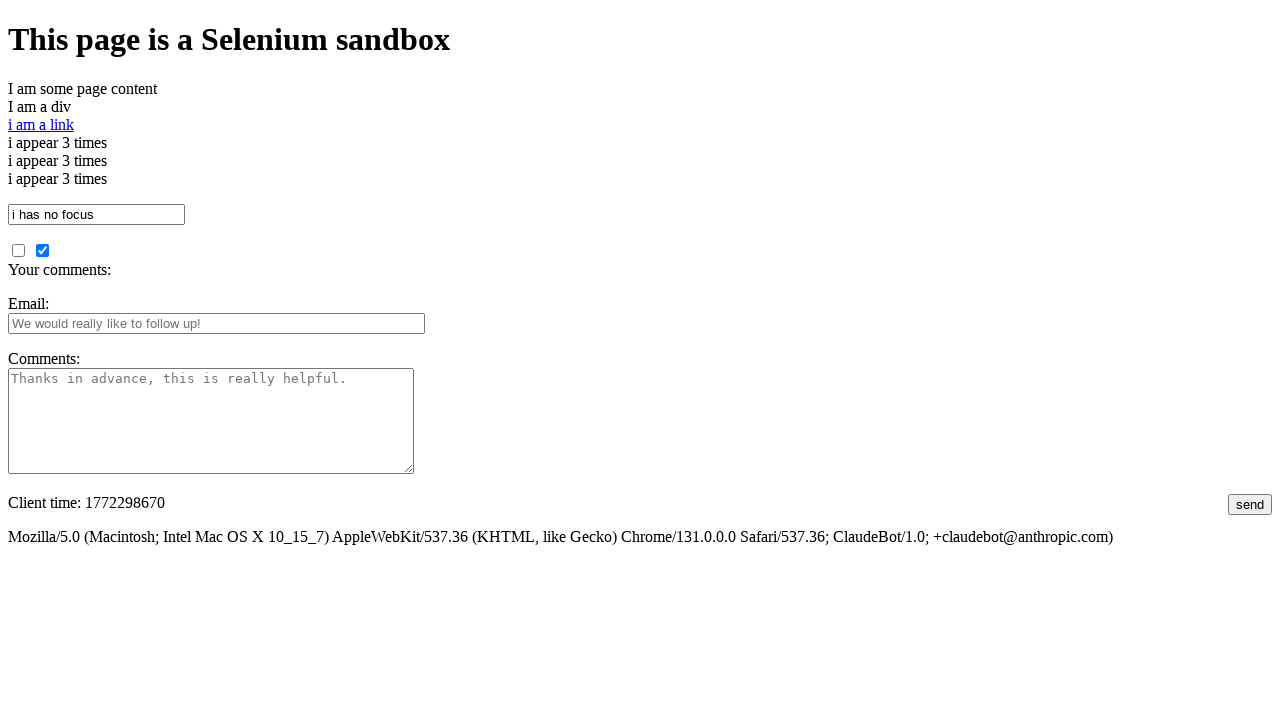